Tests scroll functionality by scrolling down to the "CYDEO" link at the bottom of the page using mouse movement, then scrolling back up using PageUp key presses.

Starting URL: https://practice.cydeo.com/

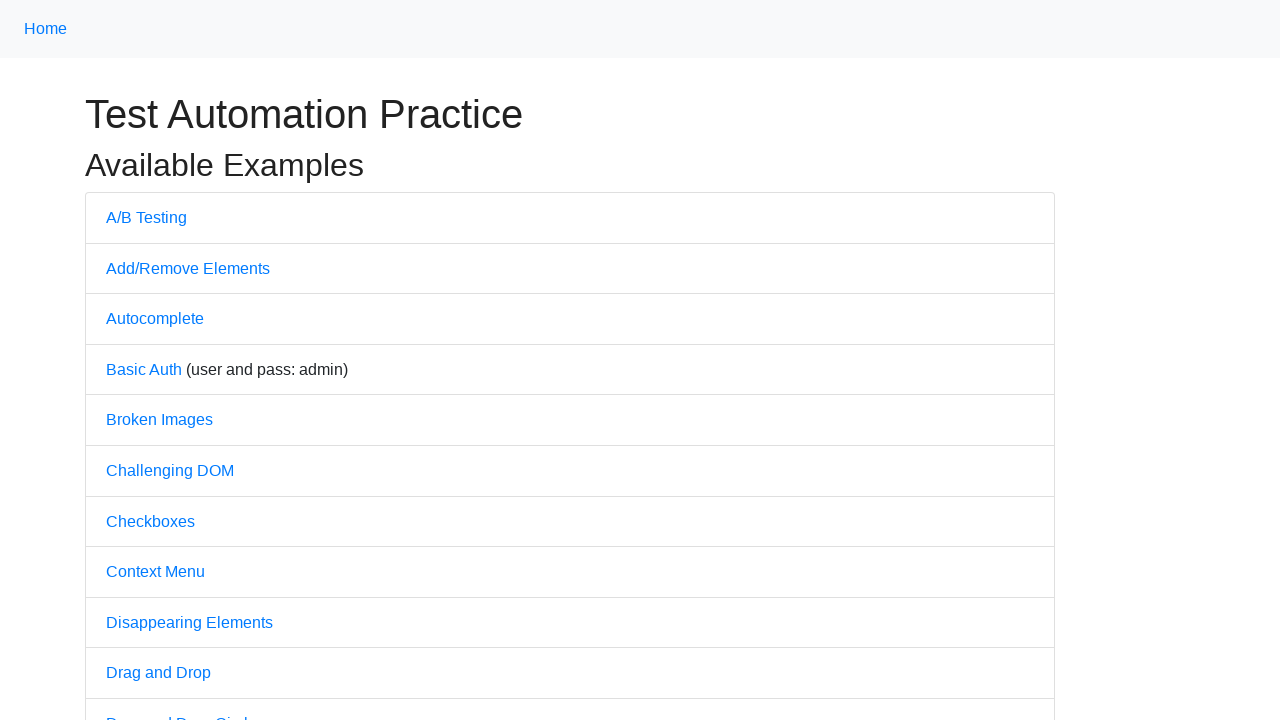

Located the CYDEO link element at the bottom of the page
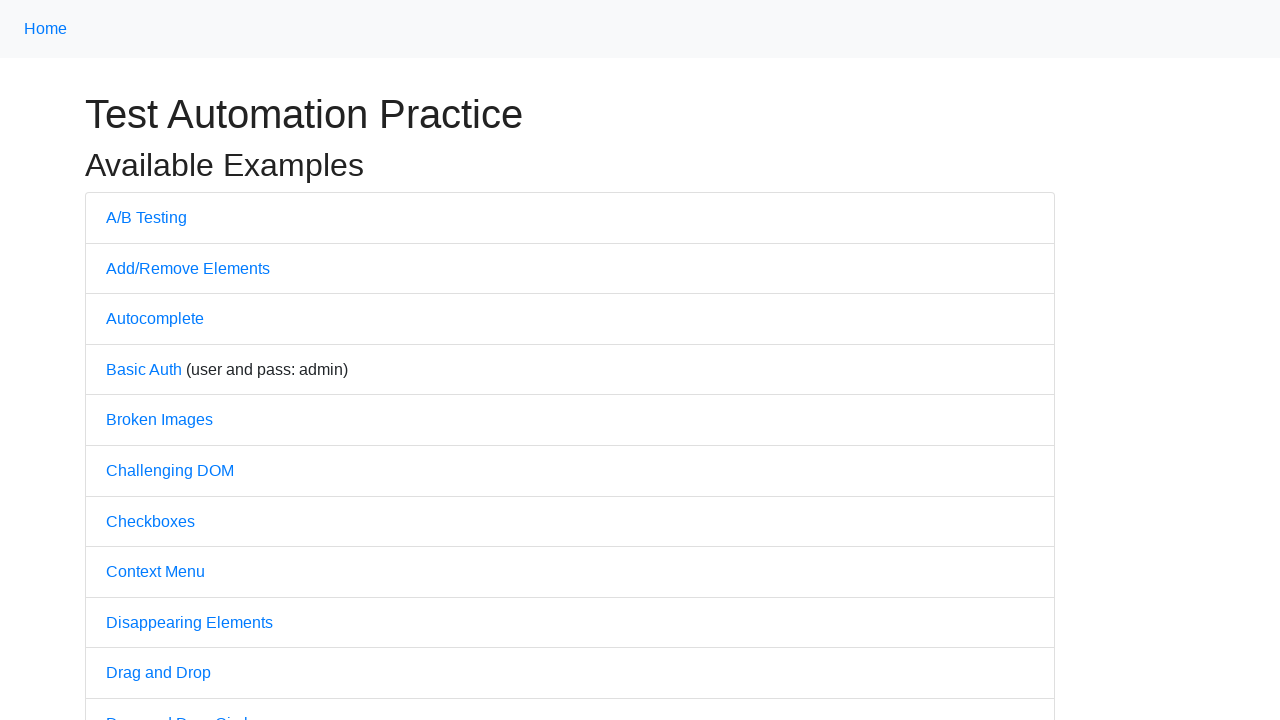

Scrolled down to bring CYDEO link into view
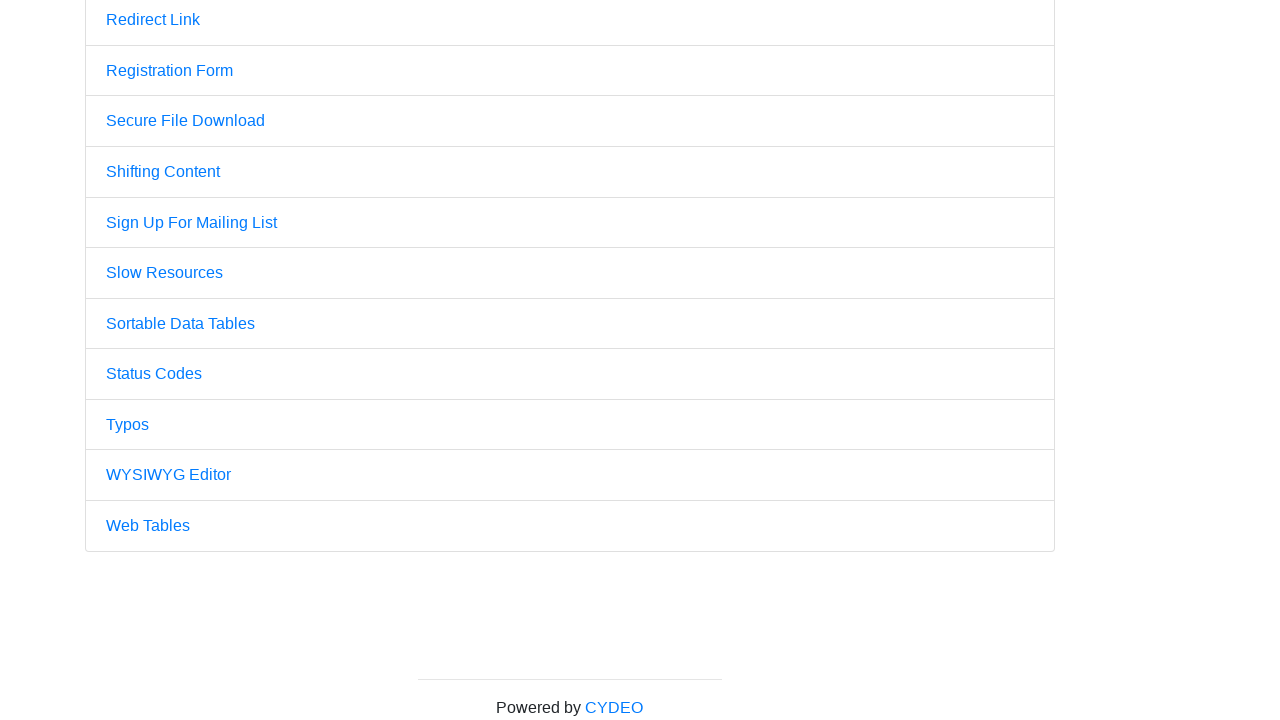

Pressed PageUp key to scroll up
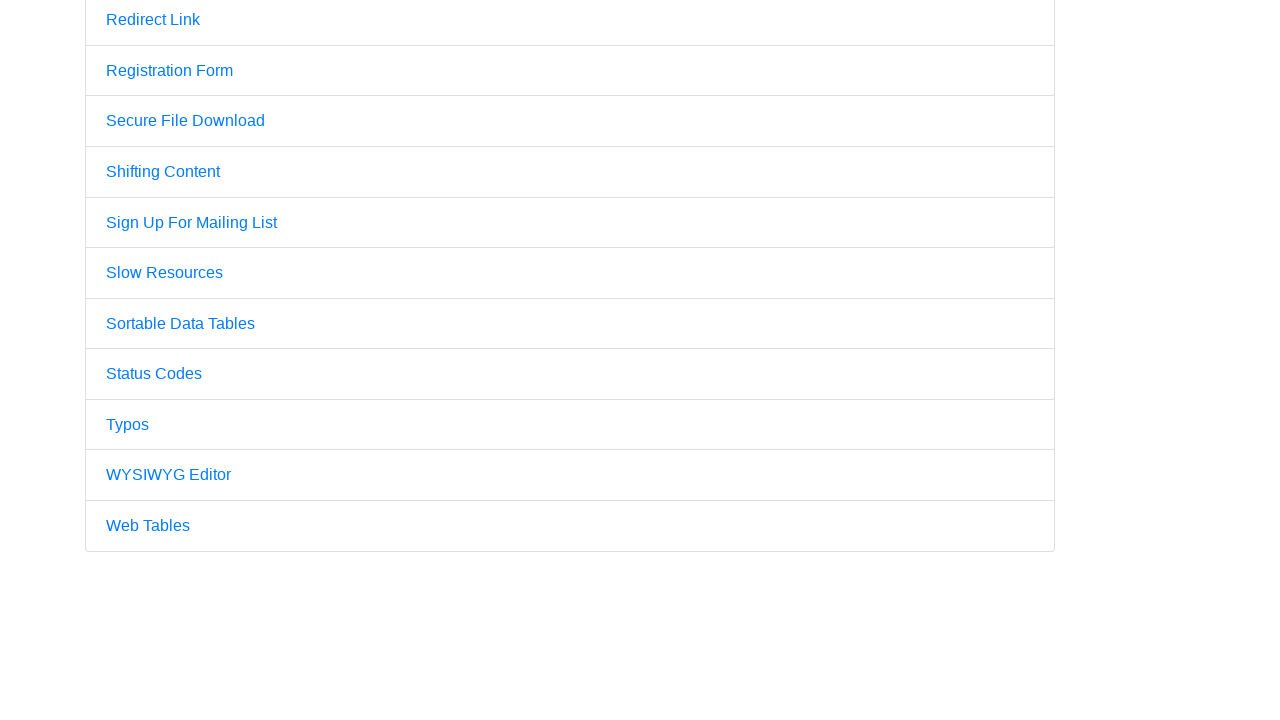

Pressed PageUp key again to scroll up further
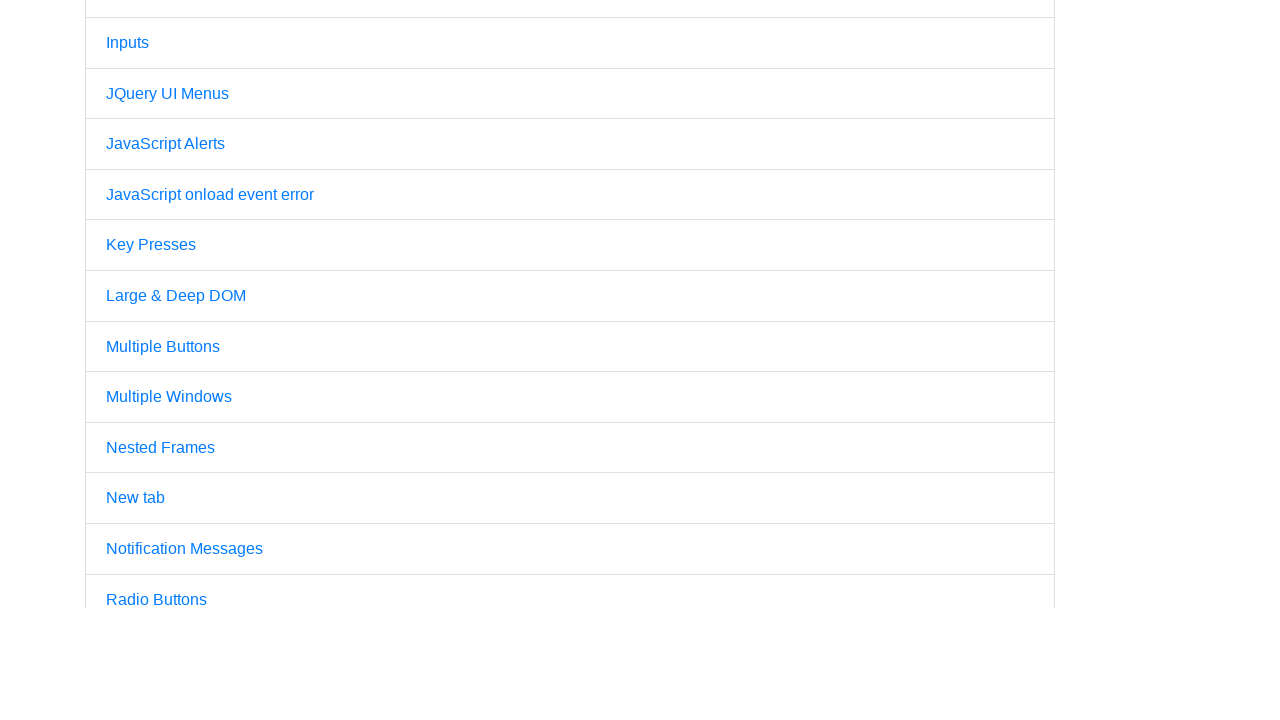

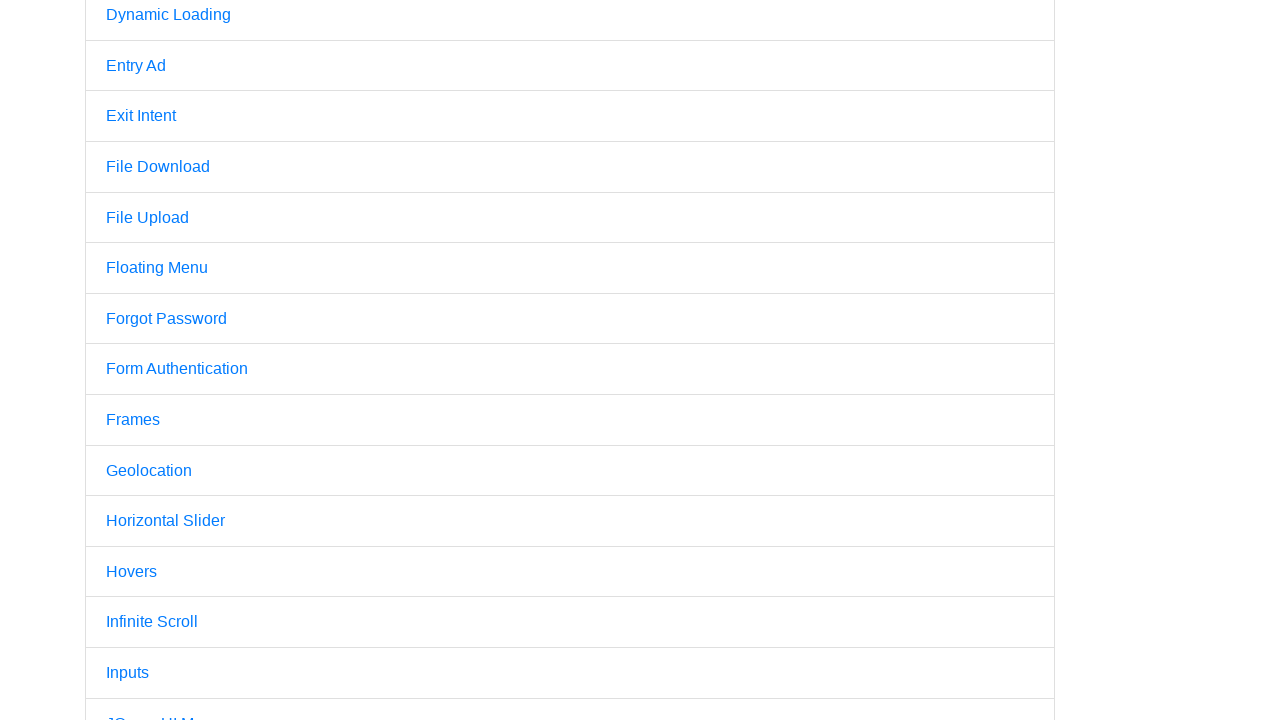